Tests interacting with a hidden element by first clicking a hide button and then using JavaScript to set a value on the hidden text field

Starting URL: https://www.letskodeit.com/practice

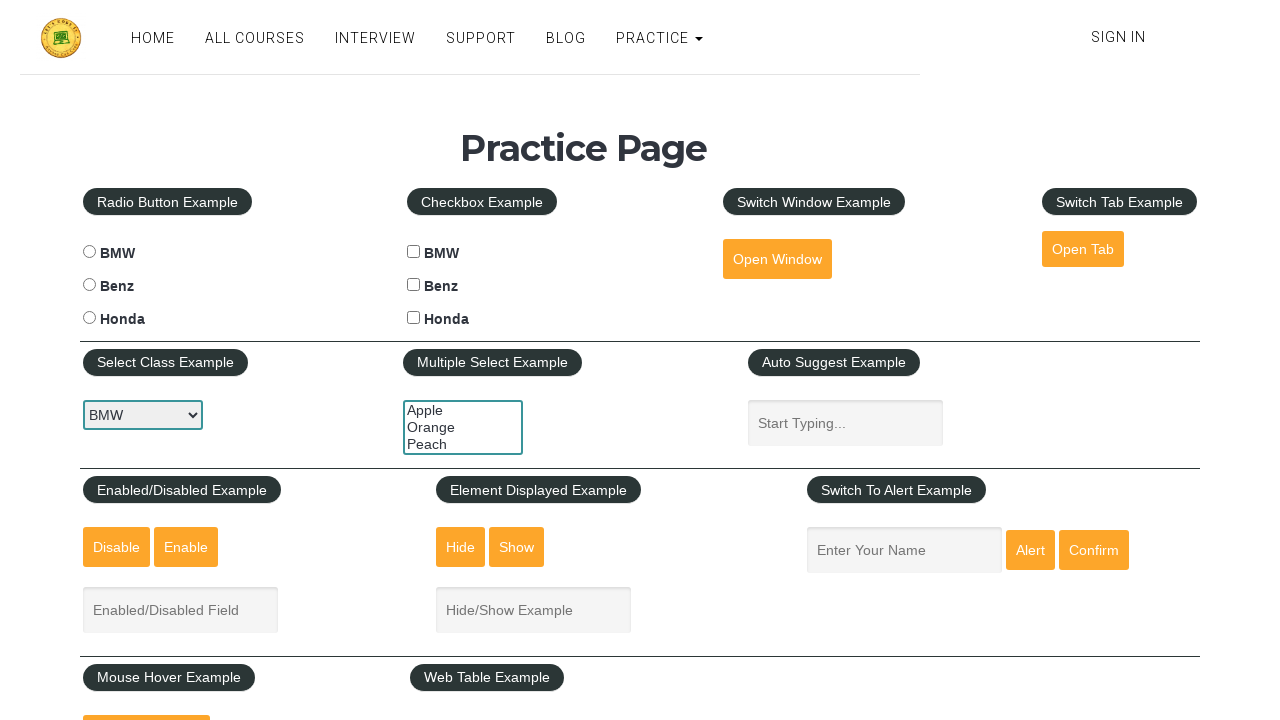

Clicked hide button to hide the textbox at (461, 547) on #hide-textbox
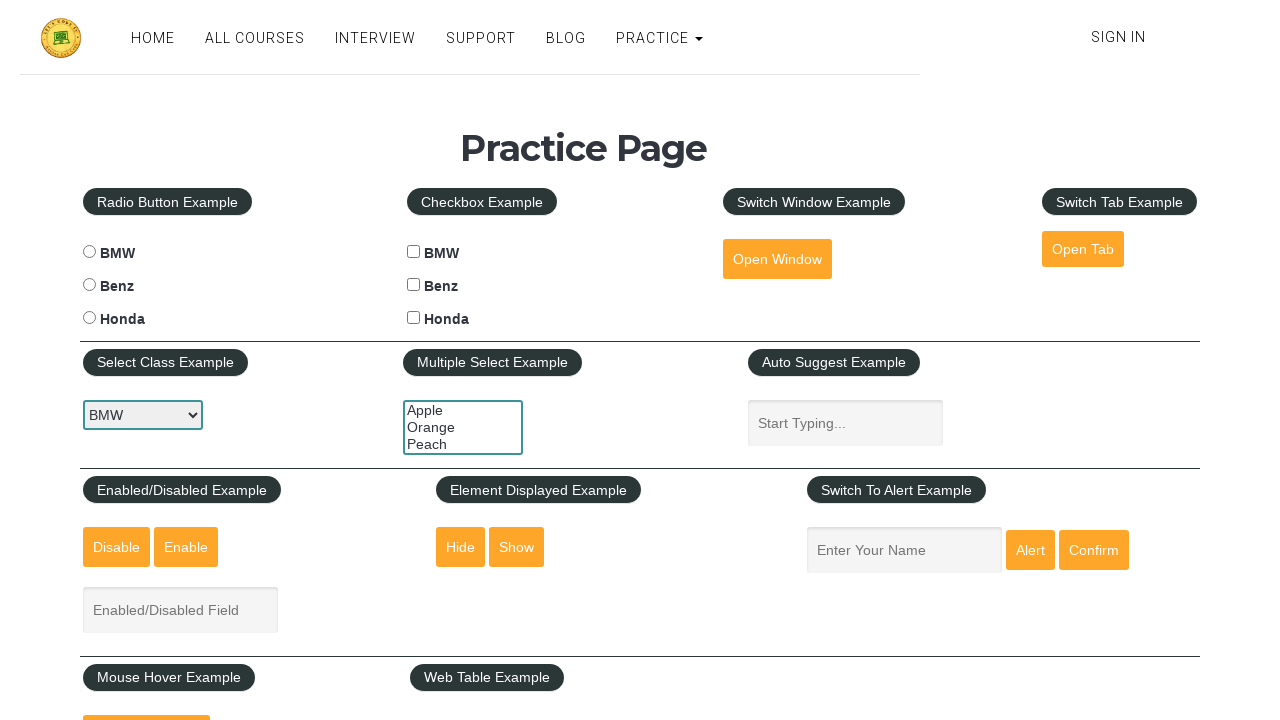

Used JavaScript to set value 'Testing....' on the hidden text field
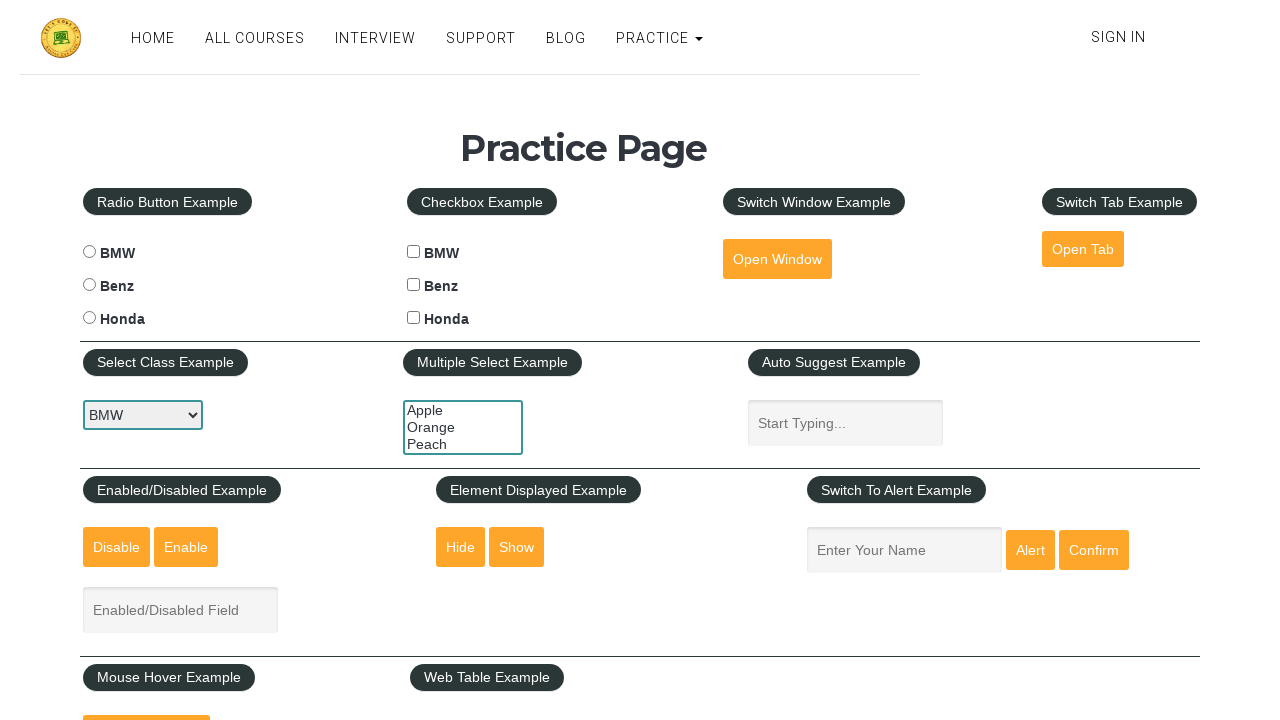

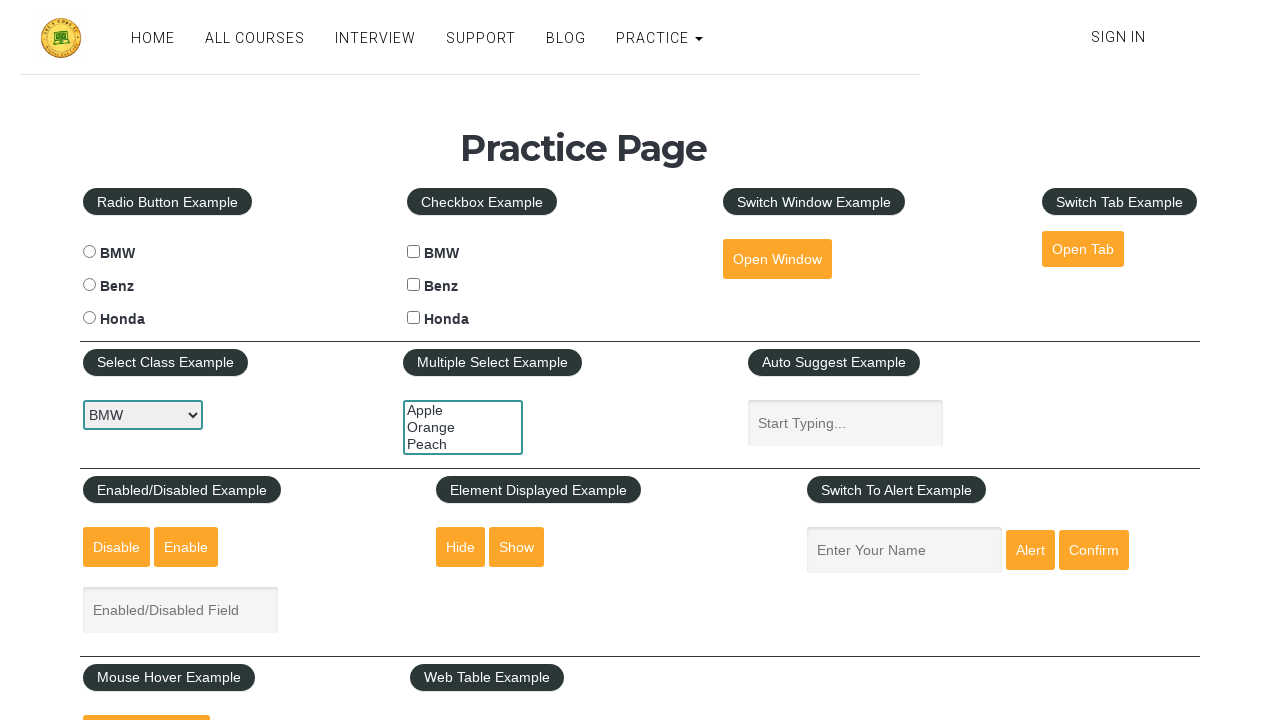